Tests clicking a button with a dynamic ID multiple times (3 clicks) on the UI Testing Playground website to verify the button can be reliably clicked despite having a changing ID.

Starting URL: http://uitestingplayground.com/dynamicid

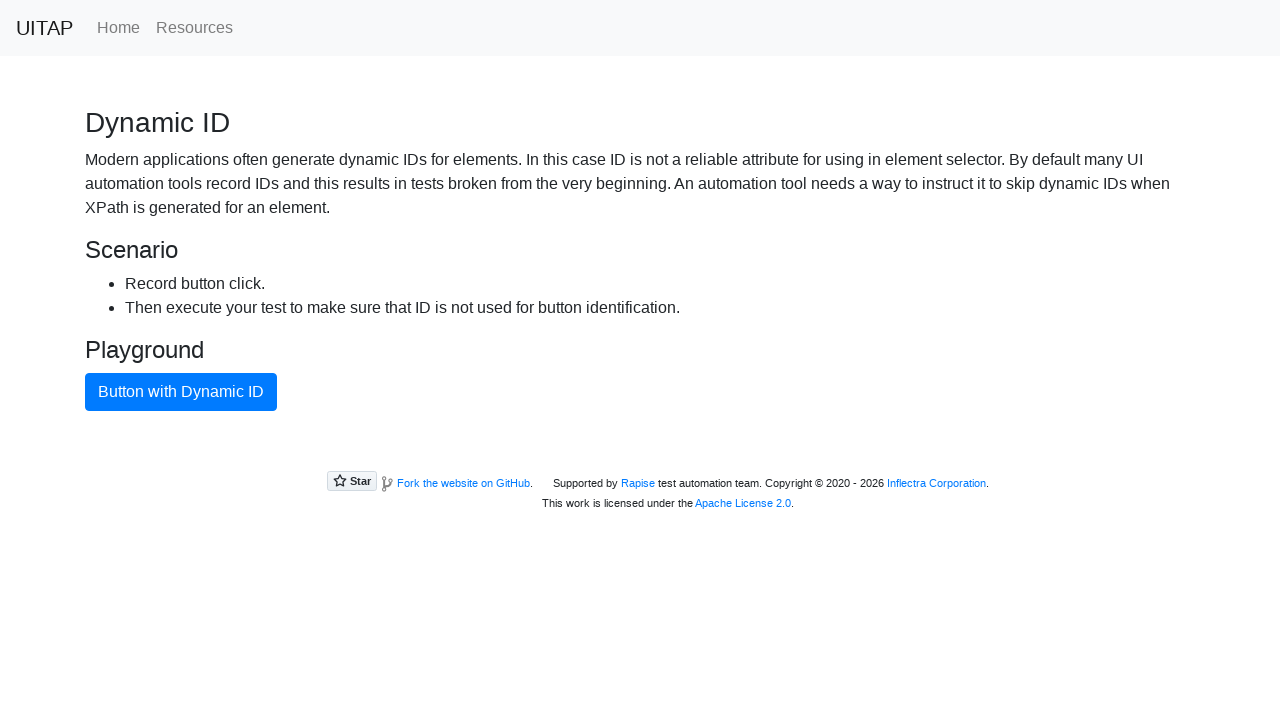

Clicked button with dynamic ID (click 1 of 3) at (181, 392) on .btn.btn-primary
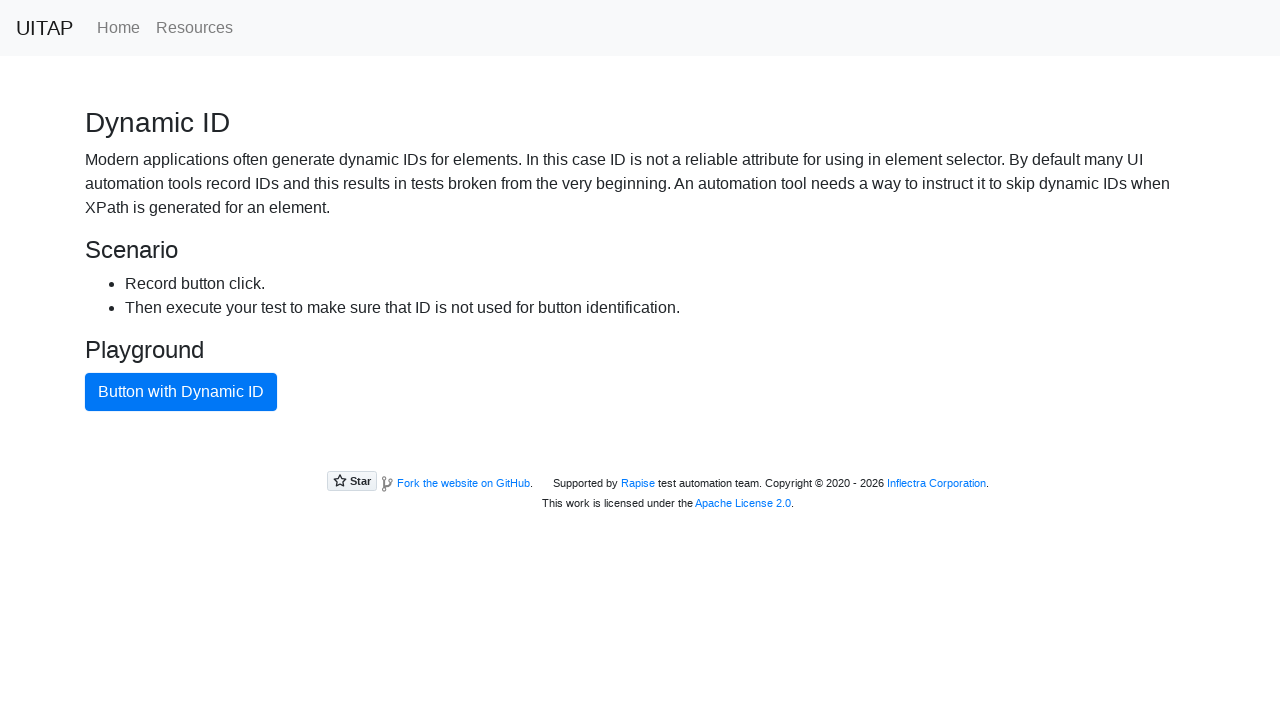

Waited 200ms for dynamic ID changes to occur
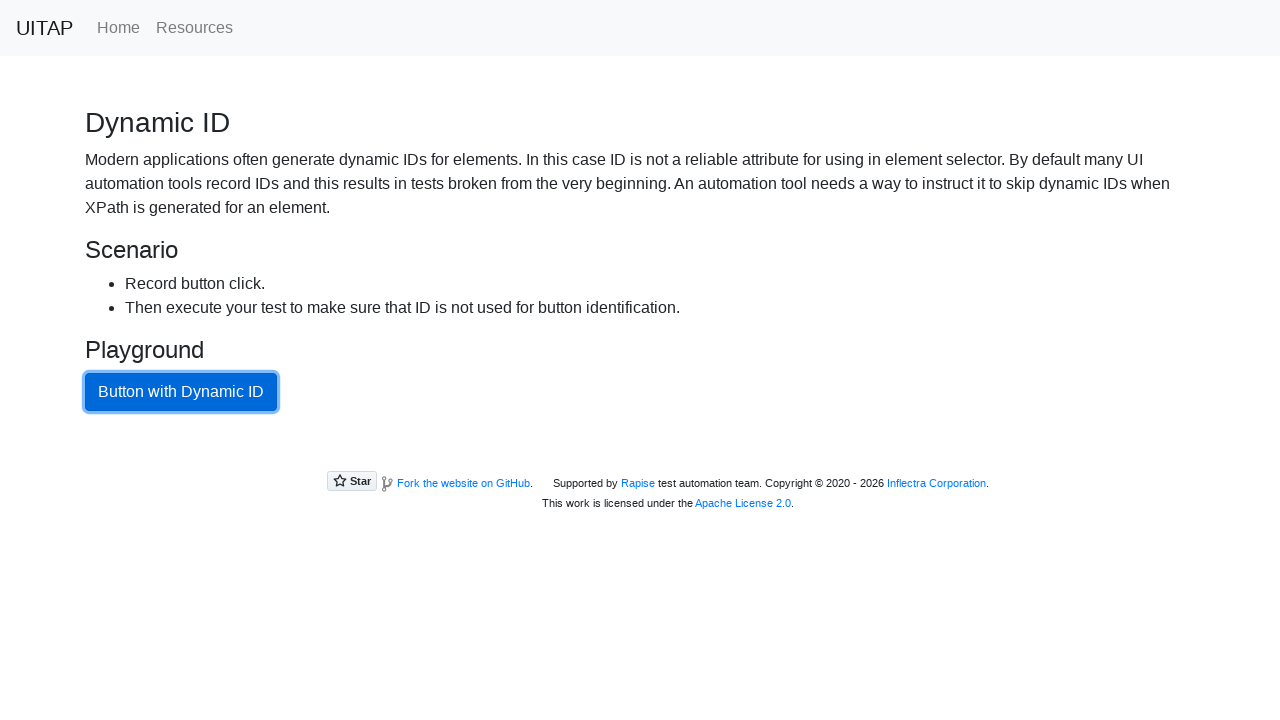

Clicked button with dynamic ID (click 2 of 3) at (181, 392) on .btn.btn-primary
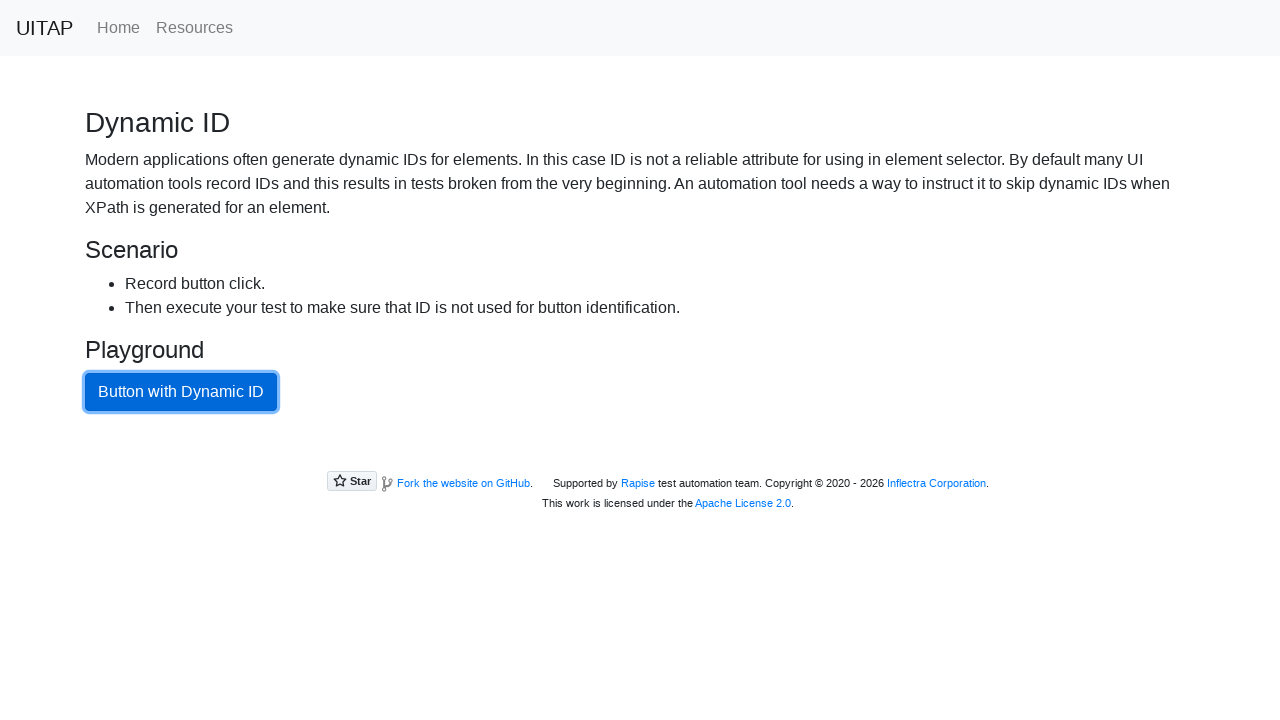

Waited 200ms for dynamic ID changes to occur
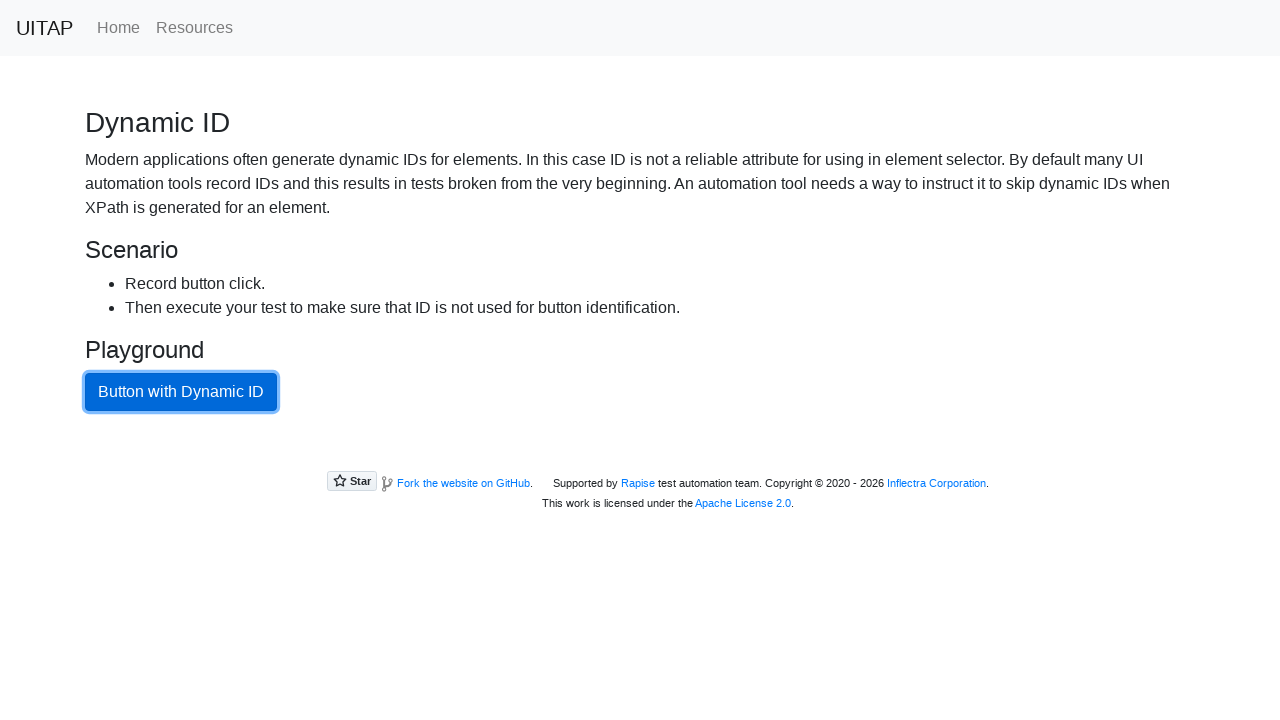

Clicked button with dynamic ID (click 3 of 3) at (181, 392) on .btn.btn-primary
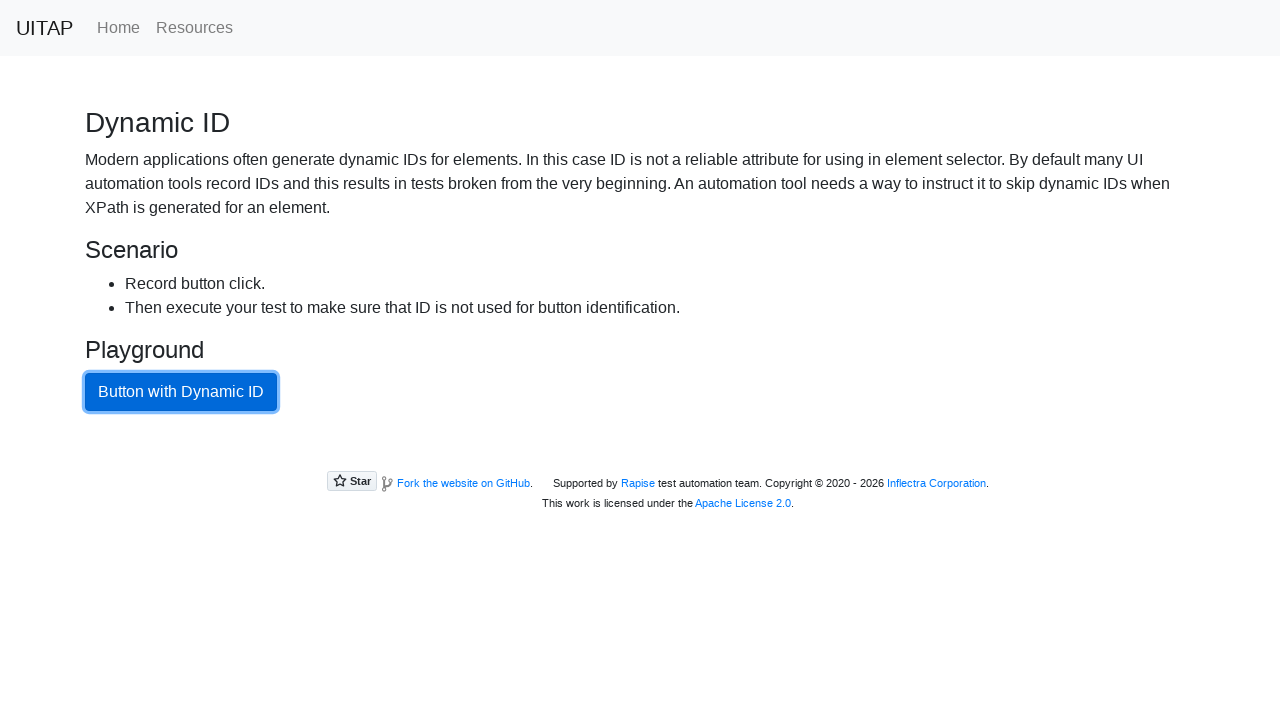

Waited 200ms for dynamic ID changes to occur
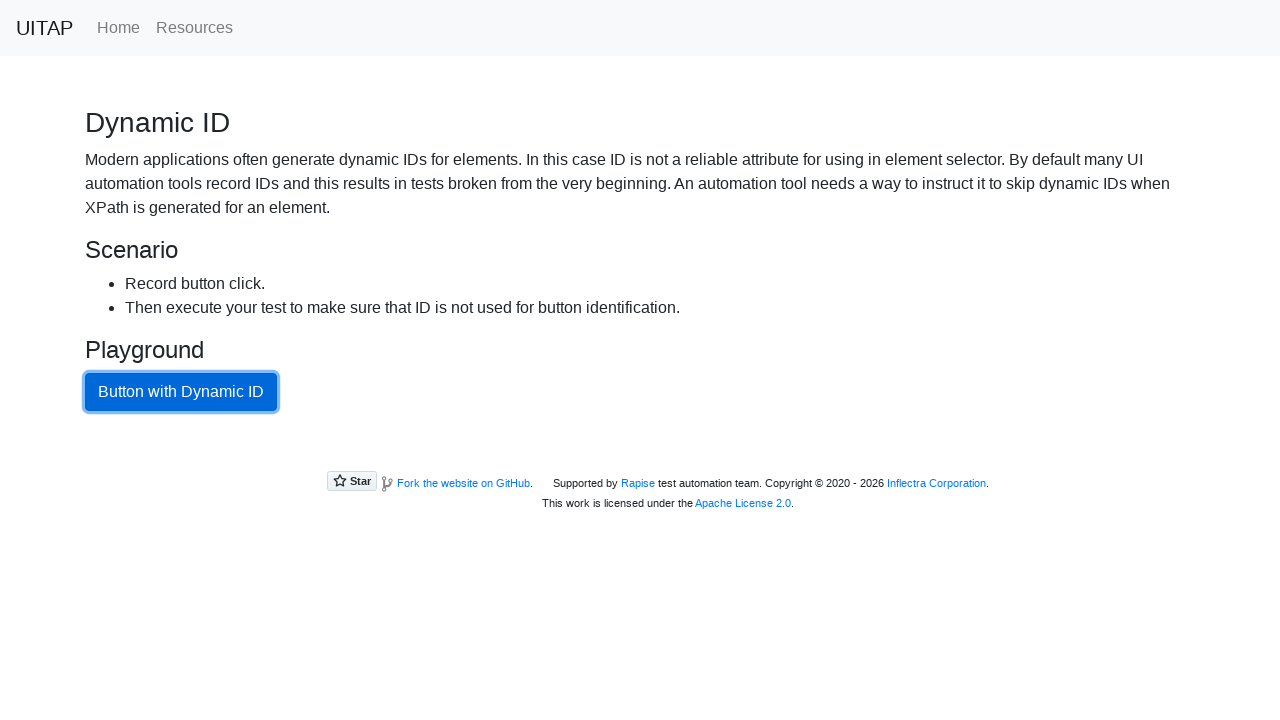

Verified button with dynamic ID is still present after 3 clicks
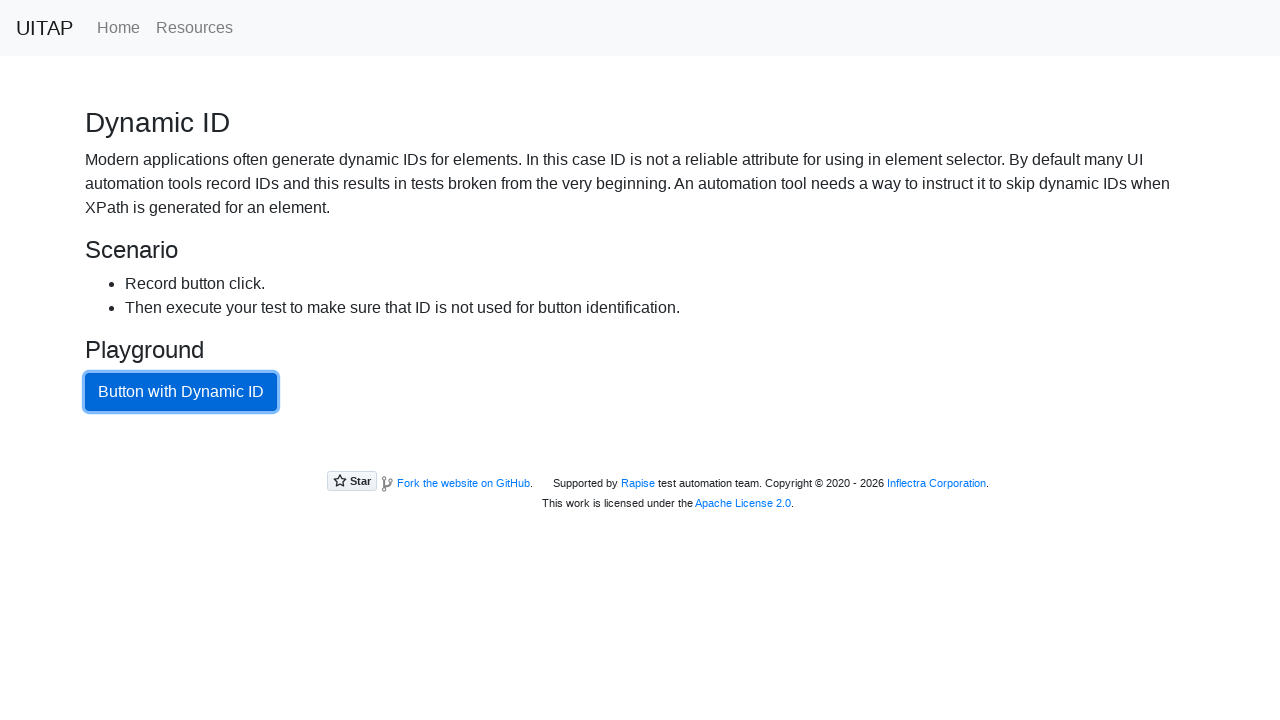

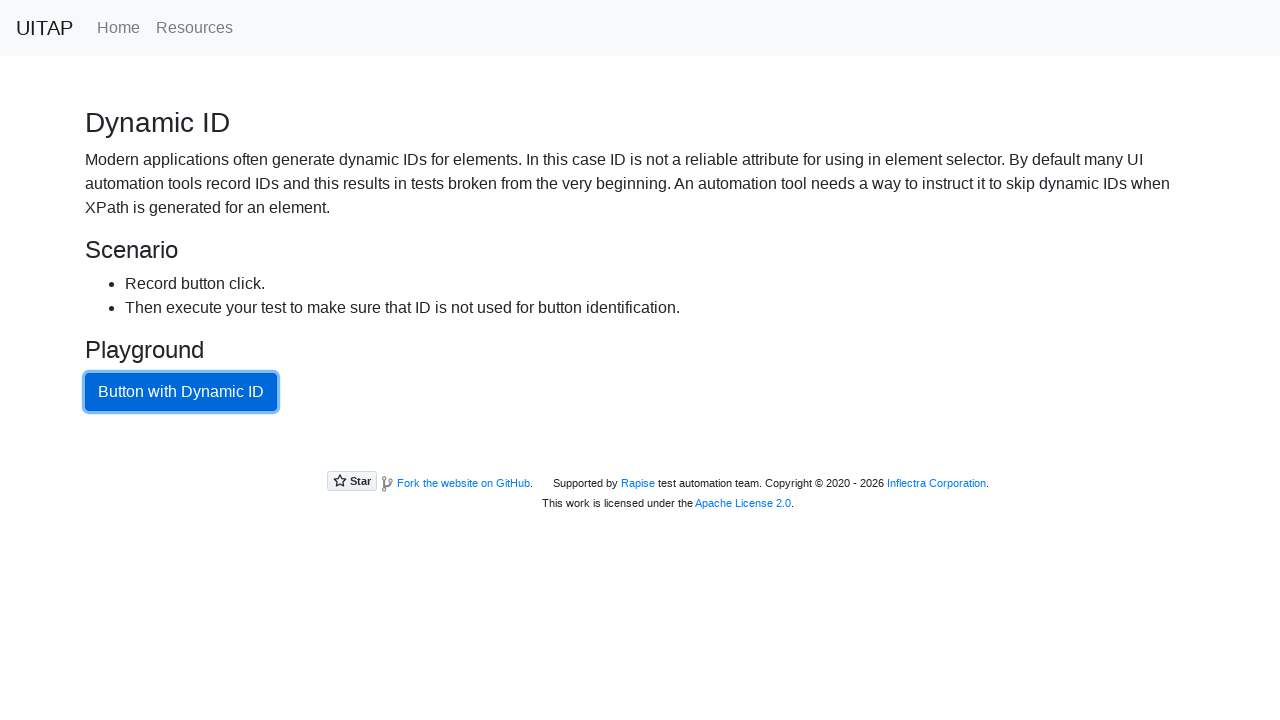